Monitors a product page by continuously refreshing until the "Add to Cart" button becomes enabled, simulating checking for product availability

Starting URL: https://www.pccomponentes.com/sony-playstation-5-digital-slim

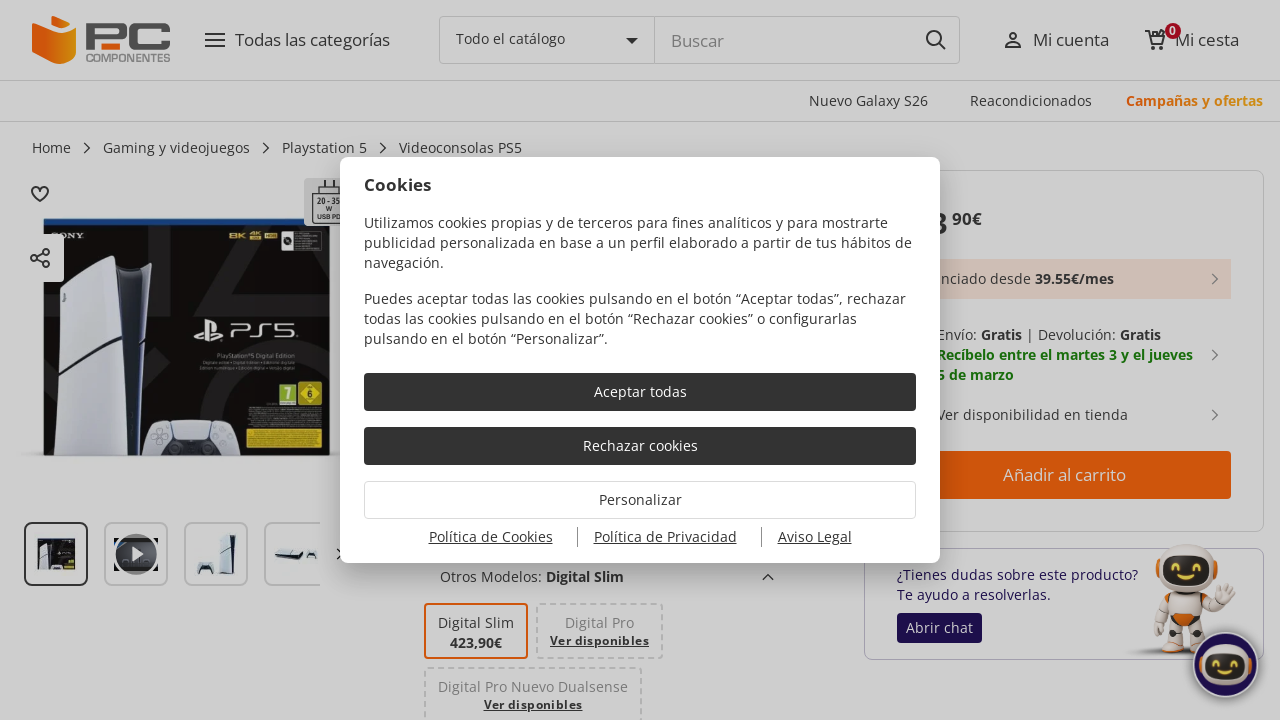

Located 'Add to Cart' button element
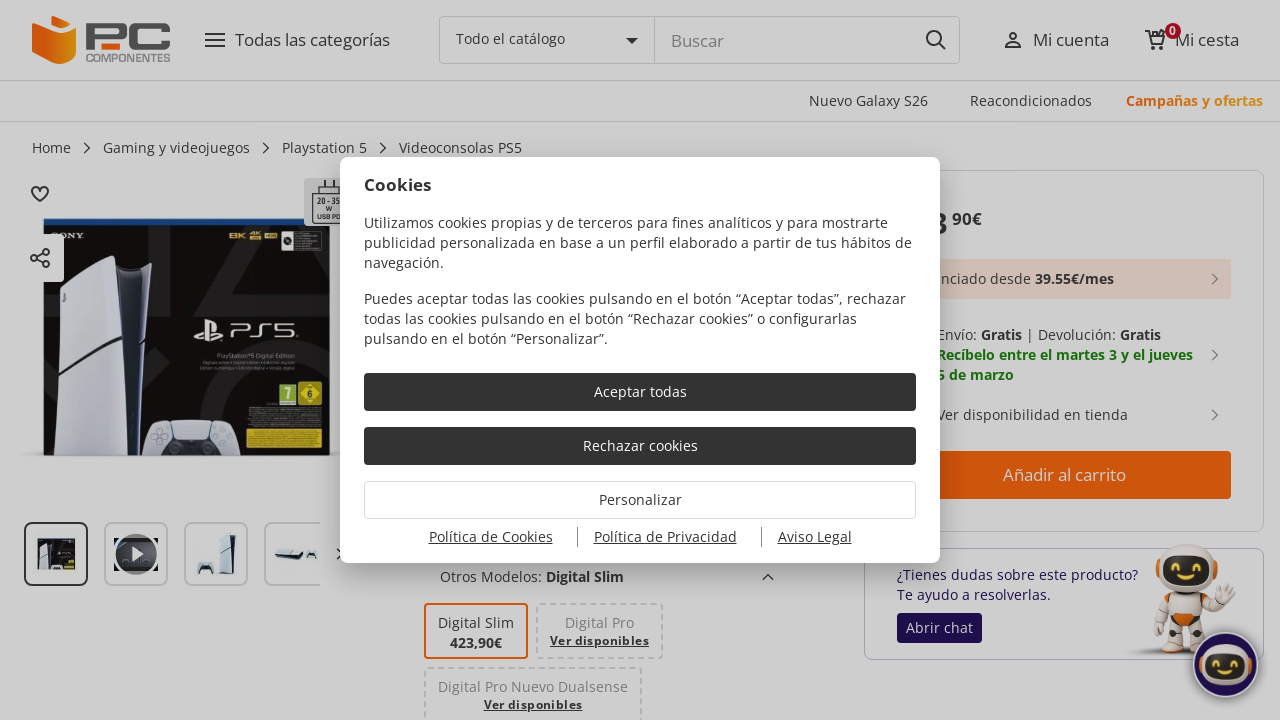

Confirmed 'Add to Cart' button is visible and enabled
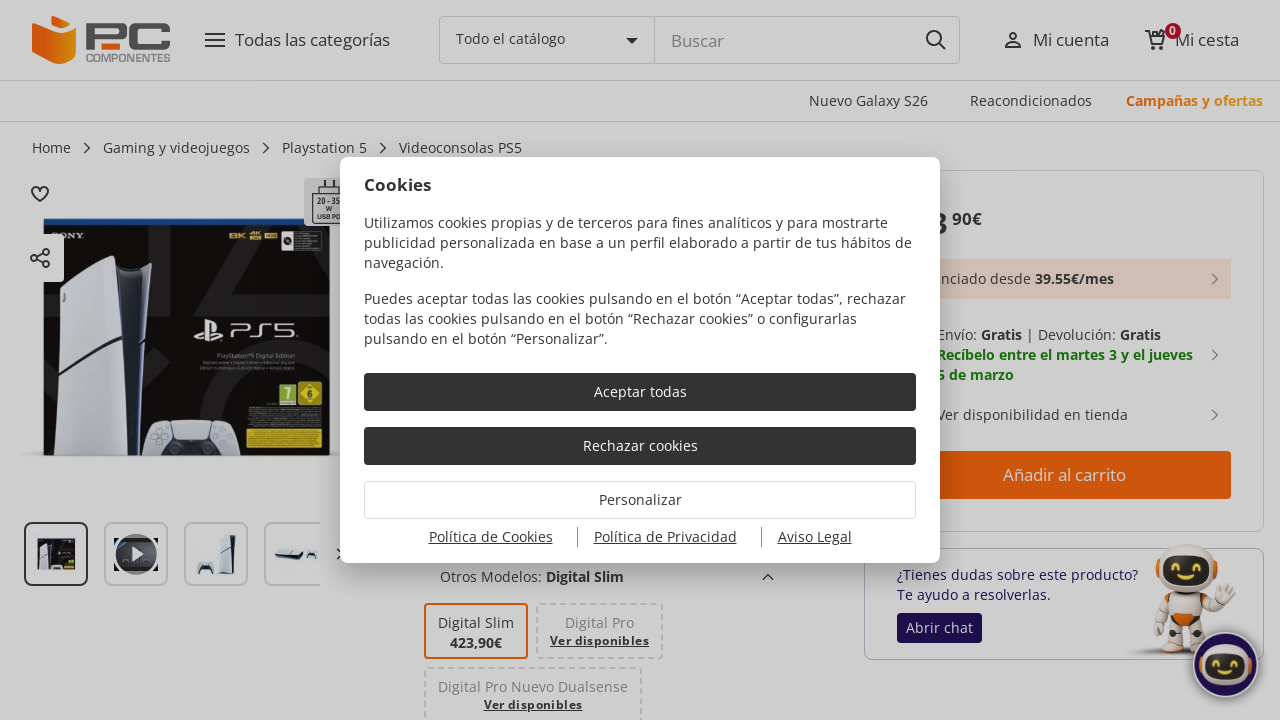

Exception occurred: 'Add to Cart' button not found or not enabled at (1064, 24) on #pdp-add-to-cart
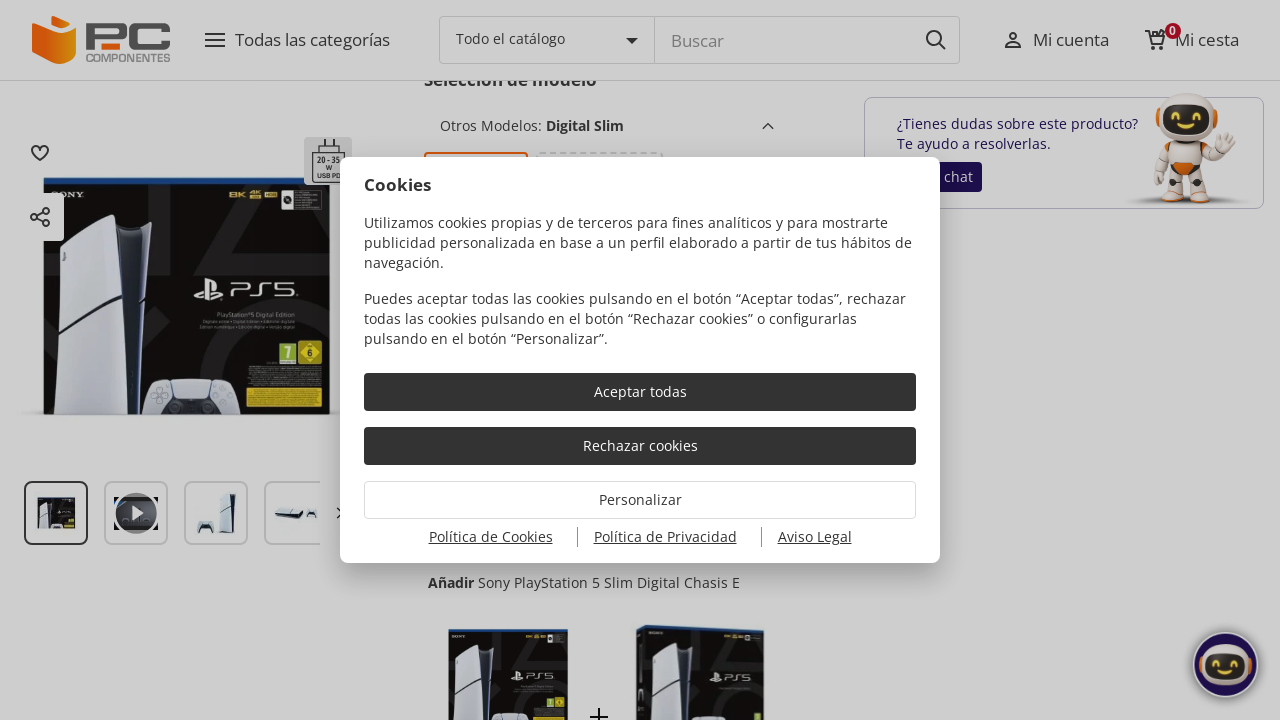

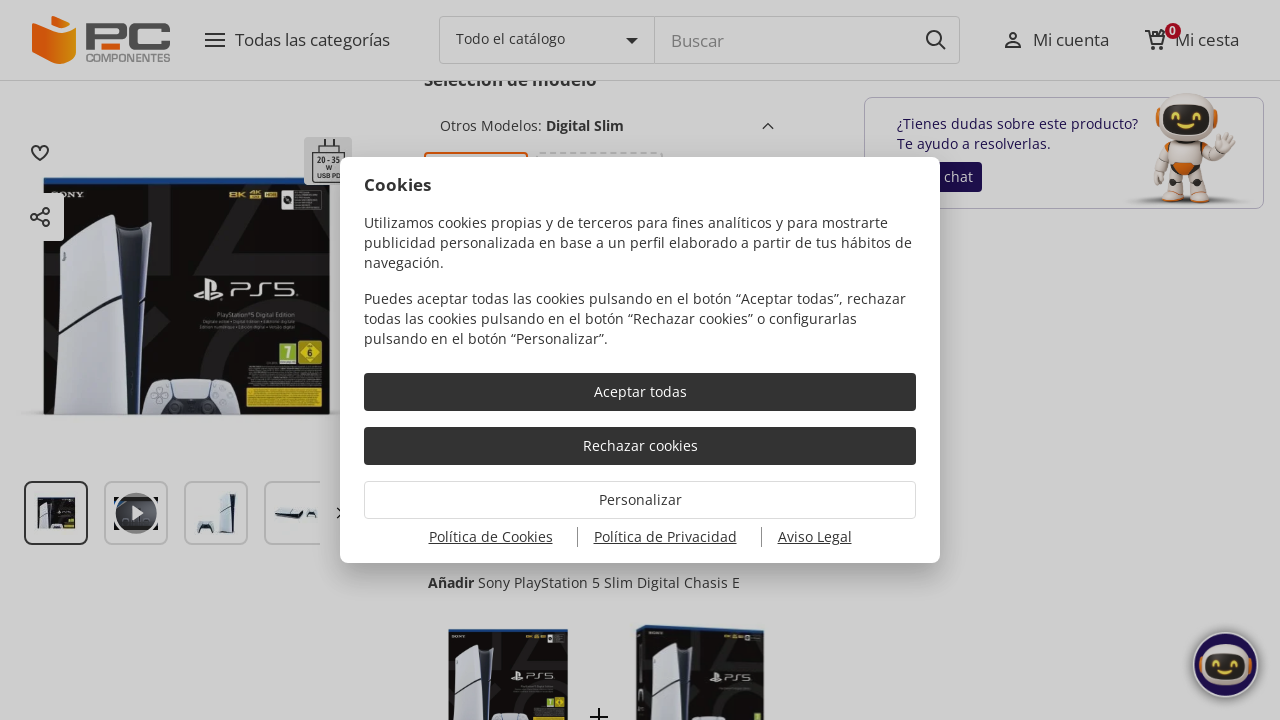